Navigates to BDJobs website

Starting URL: http://www.bdjobs.com/

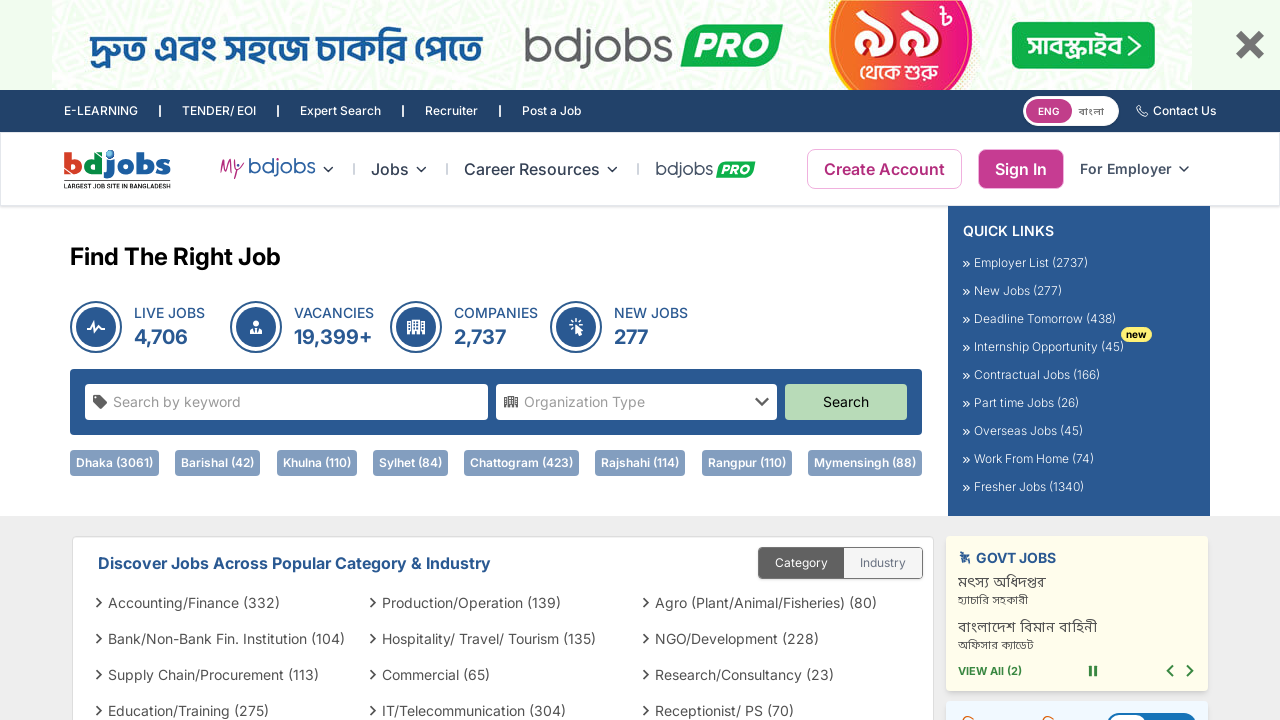

Navigated to BDJobs website
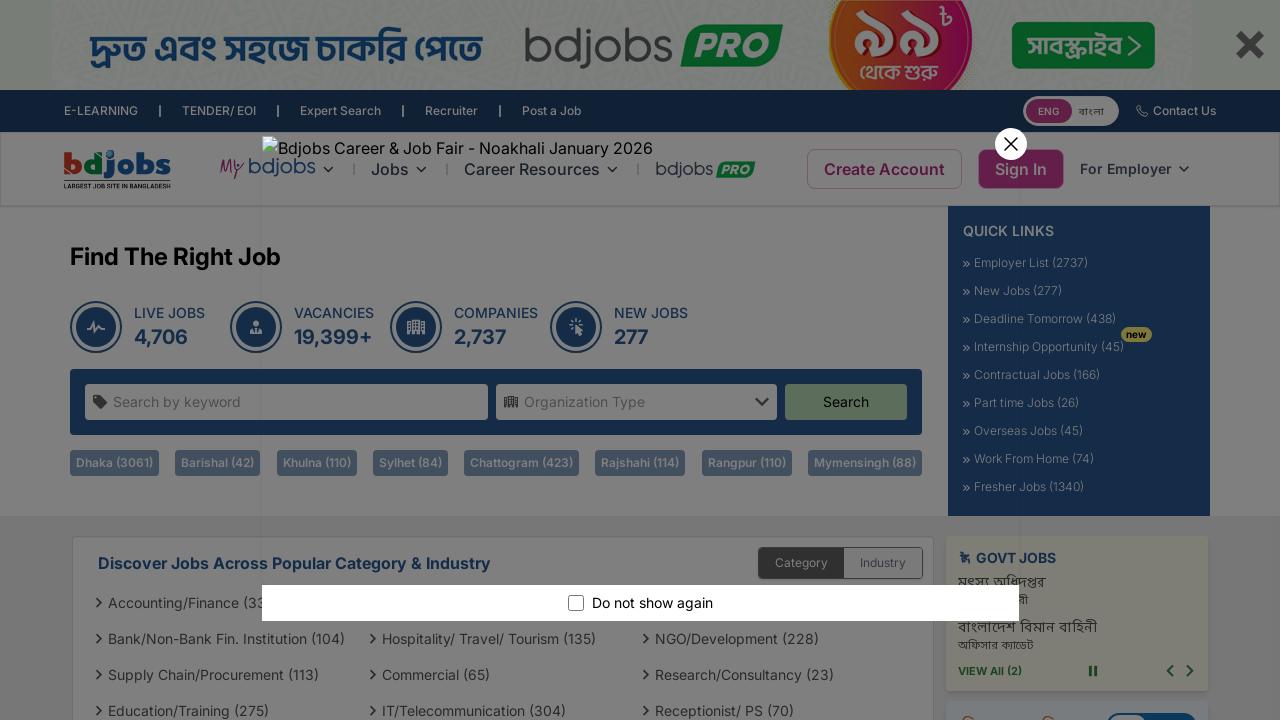

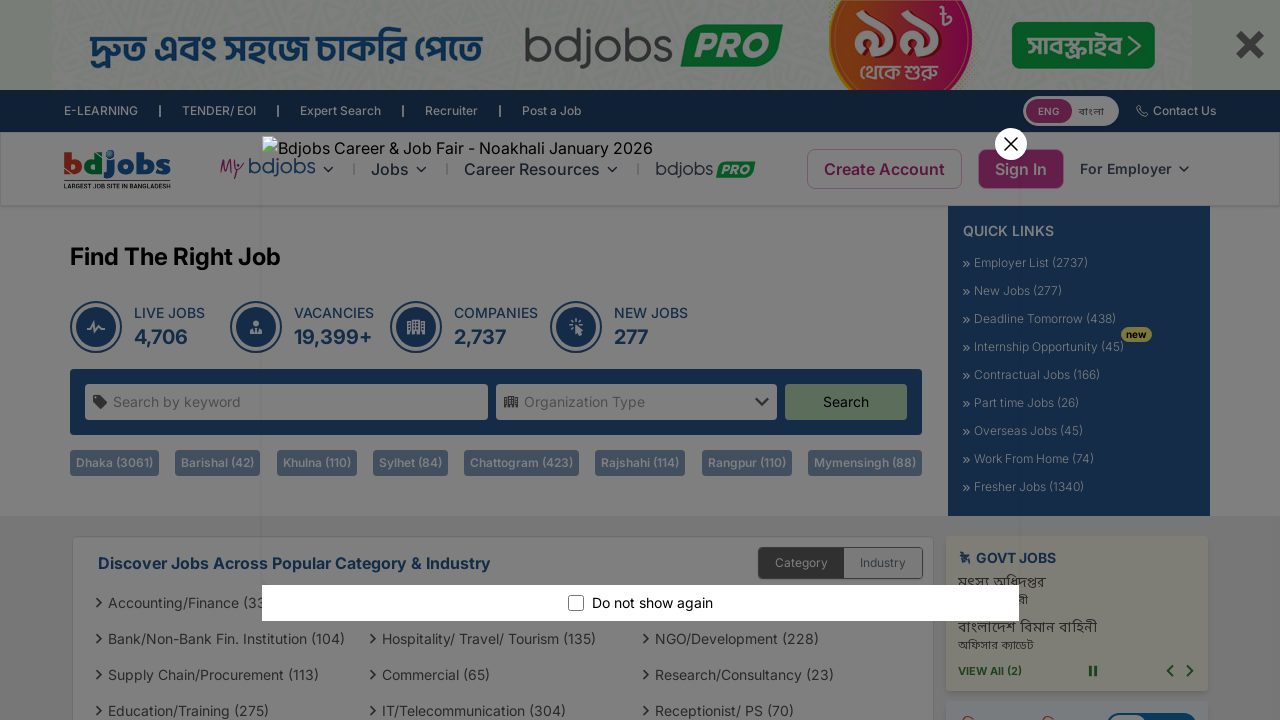